Navigates to Python 2.7.12 download page and clicks on the Windows x86-64 MSI installer download link to verify the download functionality works.

Starting URL: https://www.python.org/downloads/release/python-2712/

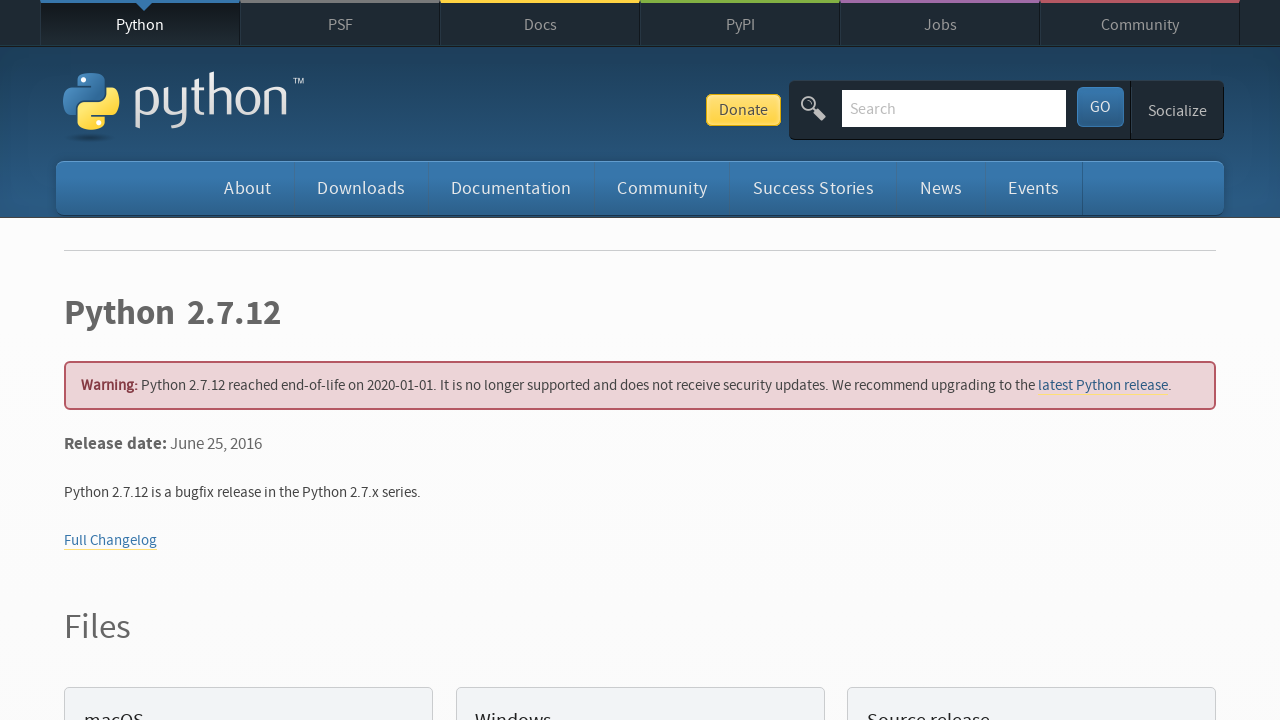

Clicked on Windows x86-64 MSI installer download link at (162, 360) on a:has-text('Windows x86-64 MSI installer')
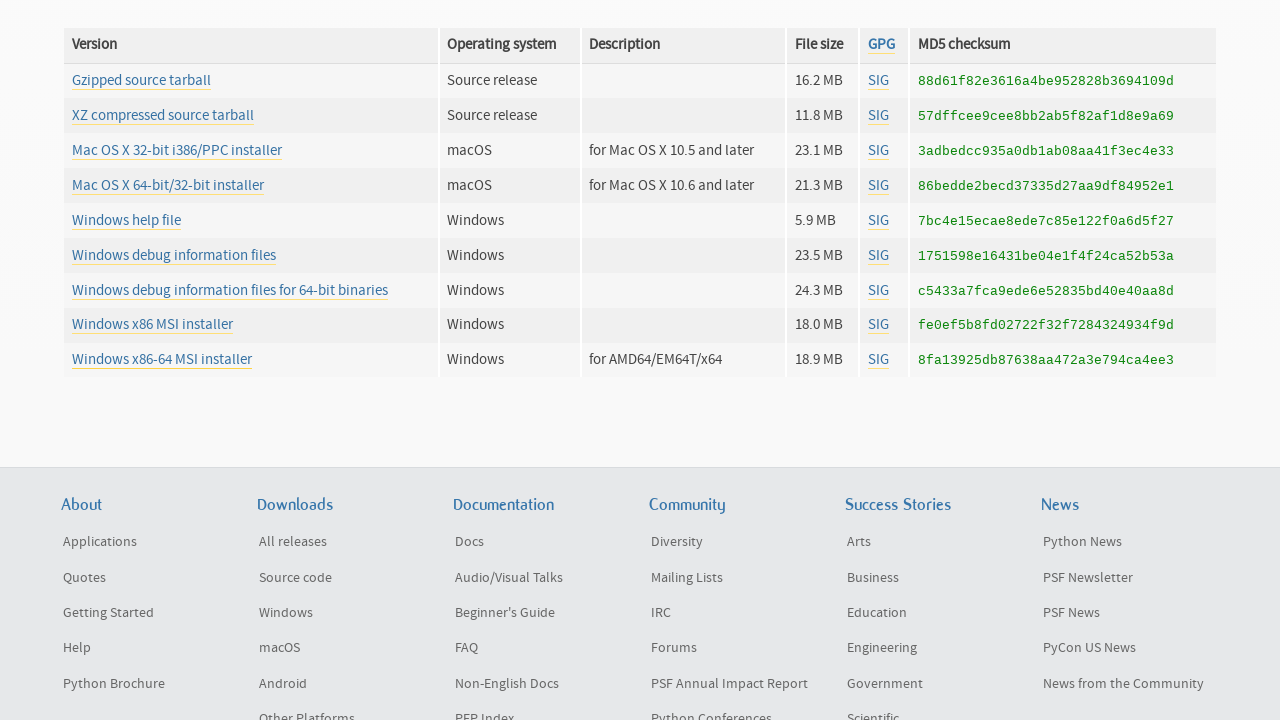

Waited 2 seconds for download to initiate
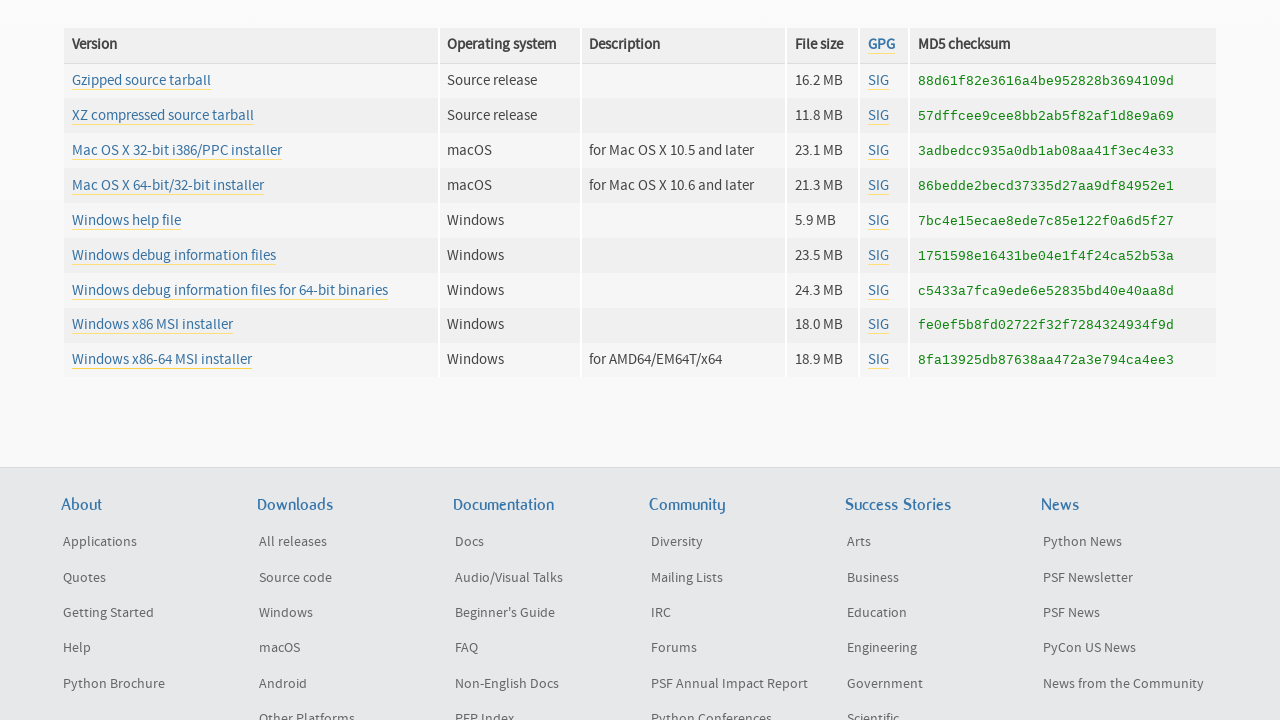

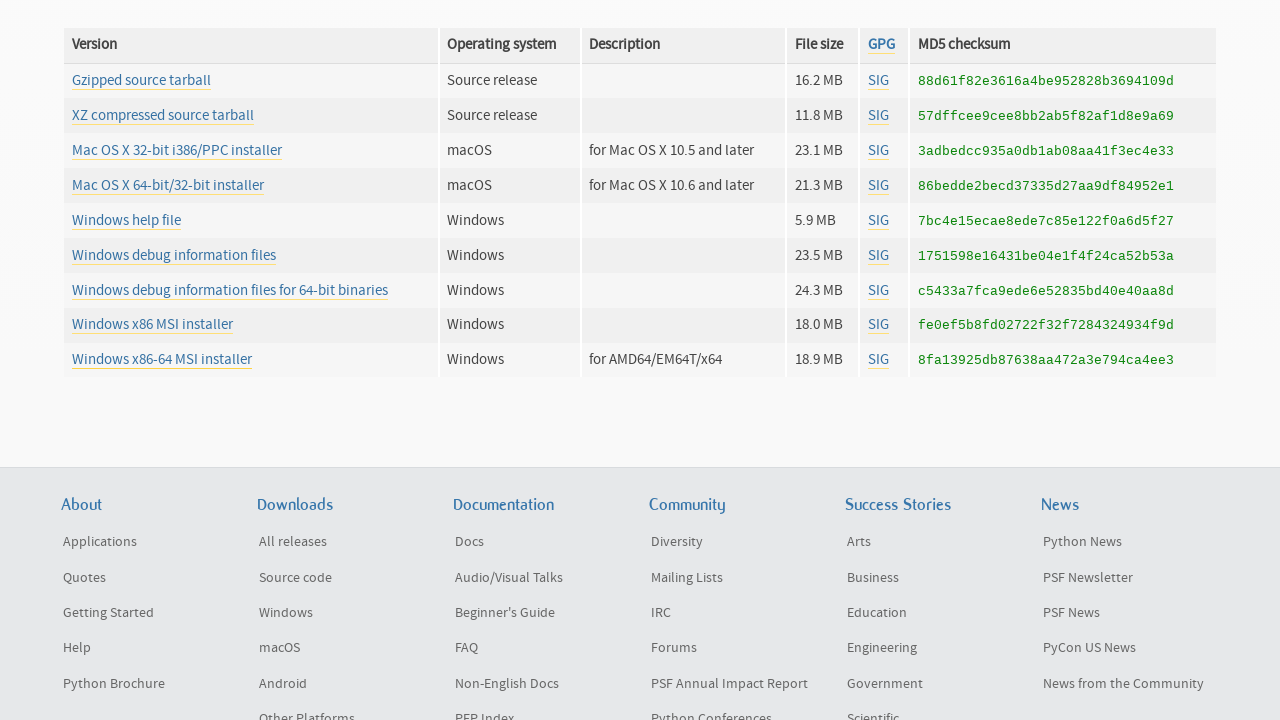